Tests the Plan 1 registration flow by navigating to the pricing page, clicking the Register button, and verifying redirection to the subscription registration page.

Starting URL: https://smoothmaths.co.uk/pricing/

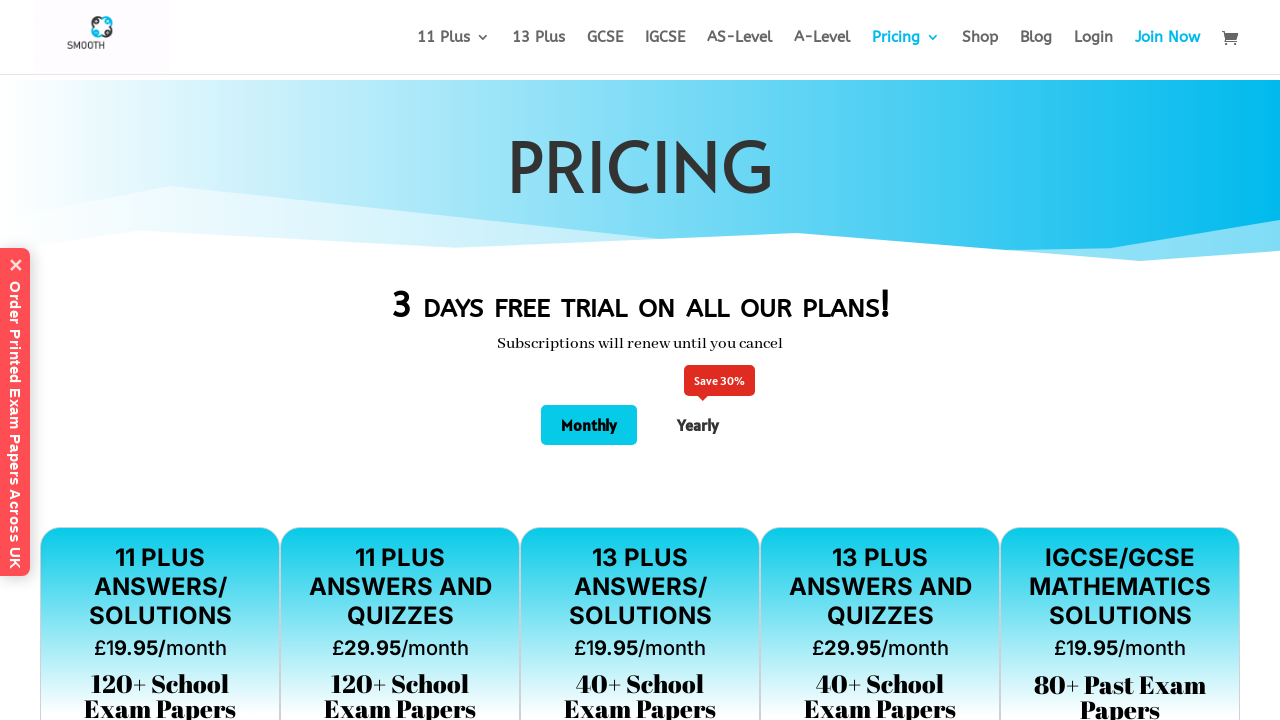

Pricing page loaded with network idle state
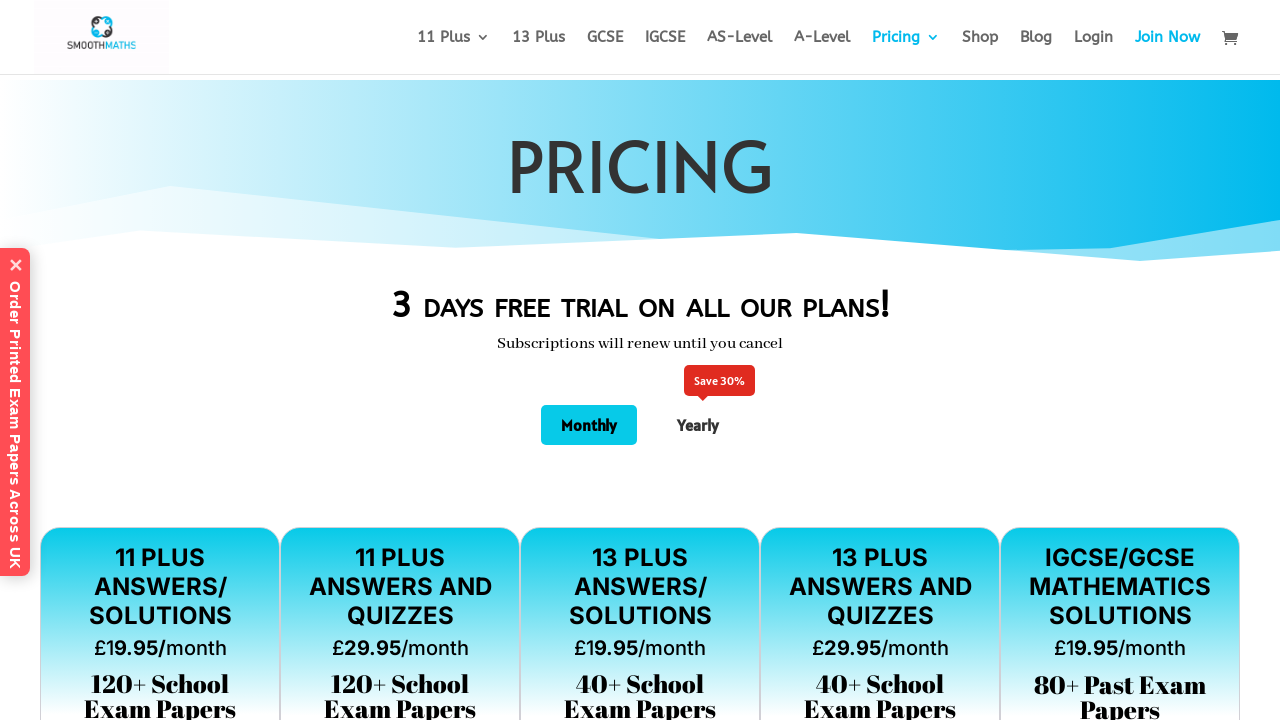

Located the first Register button for Plan 1
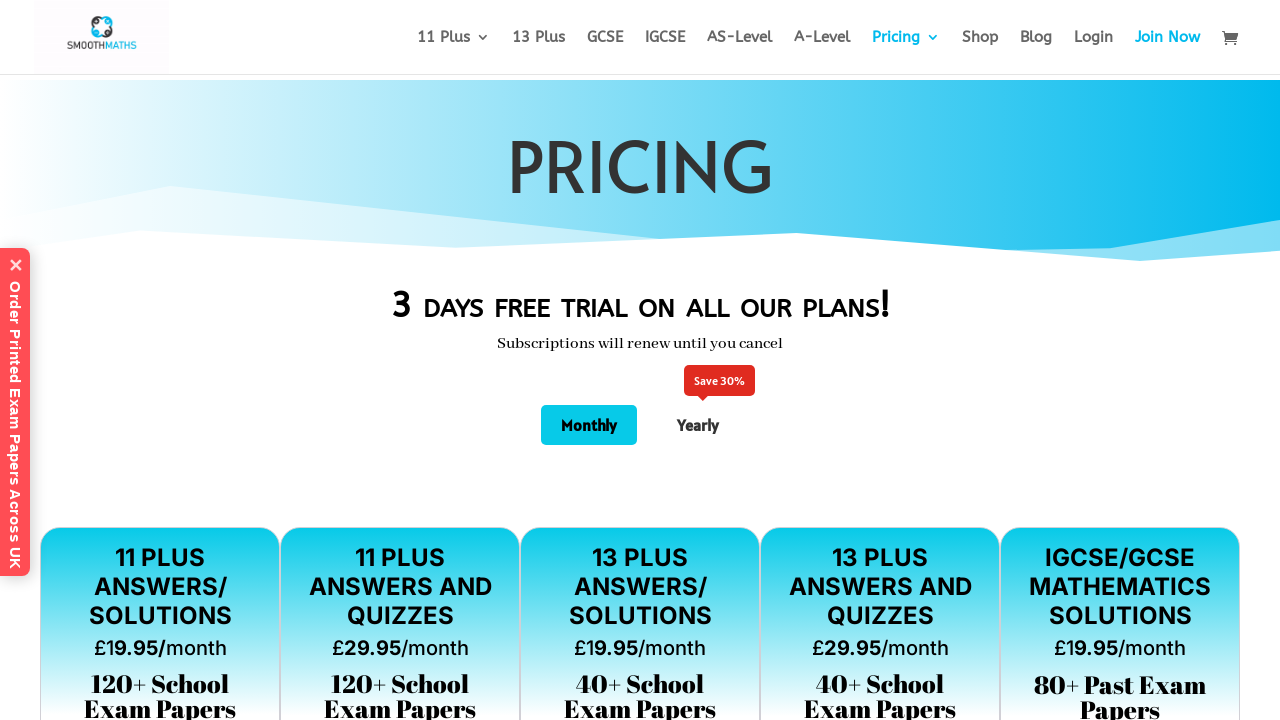

Scrolled Register button into view
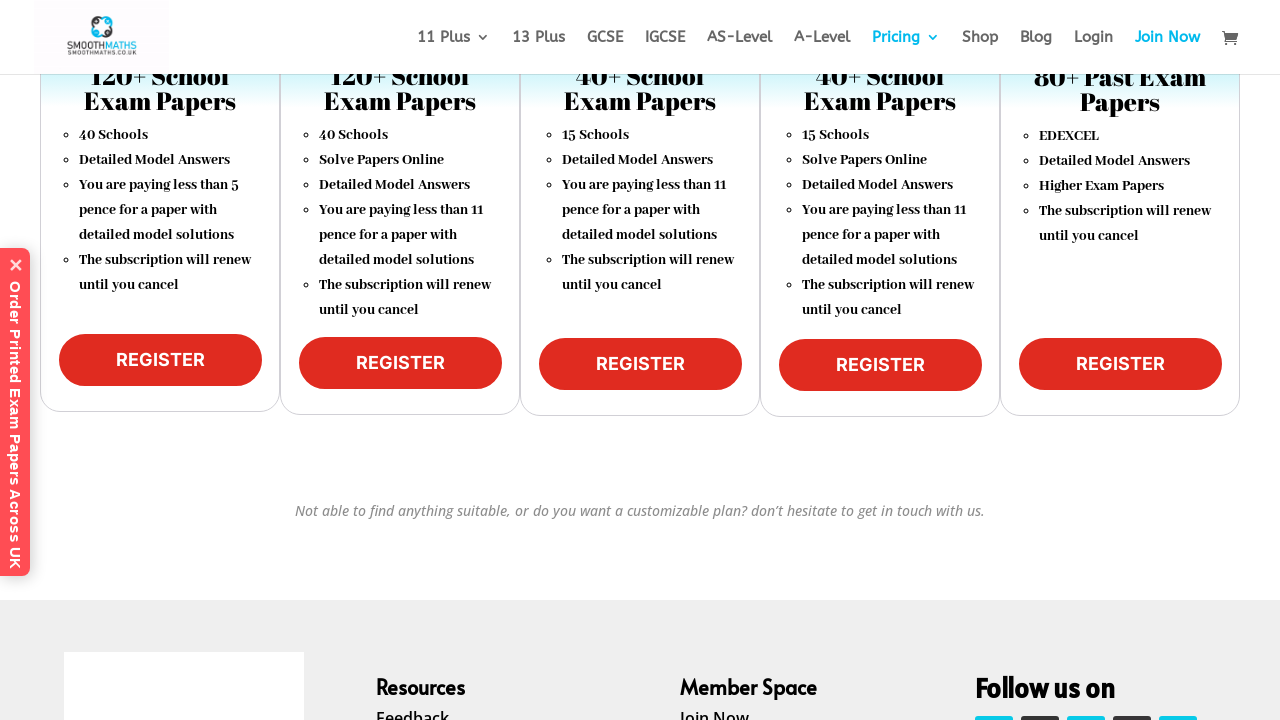

Clicked the Register button for Plan 1 at (160, 360) on xpath=//a[contains(text(),'Register')] >> nth=0
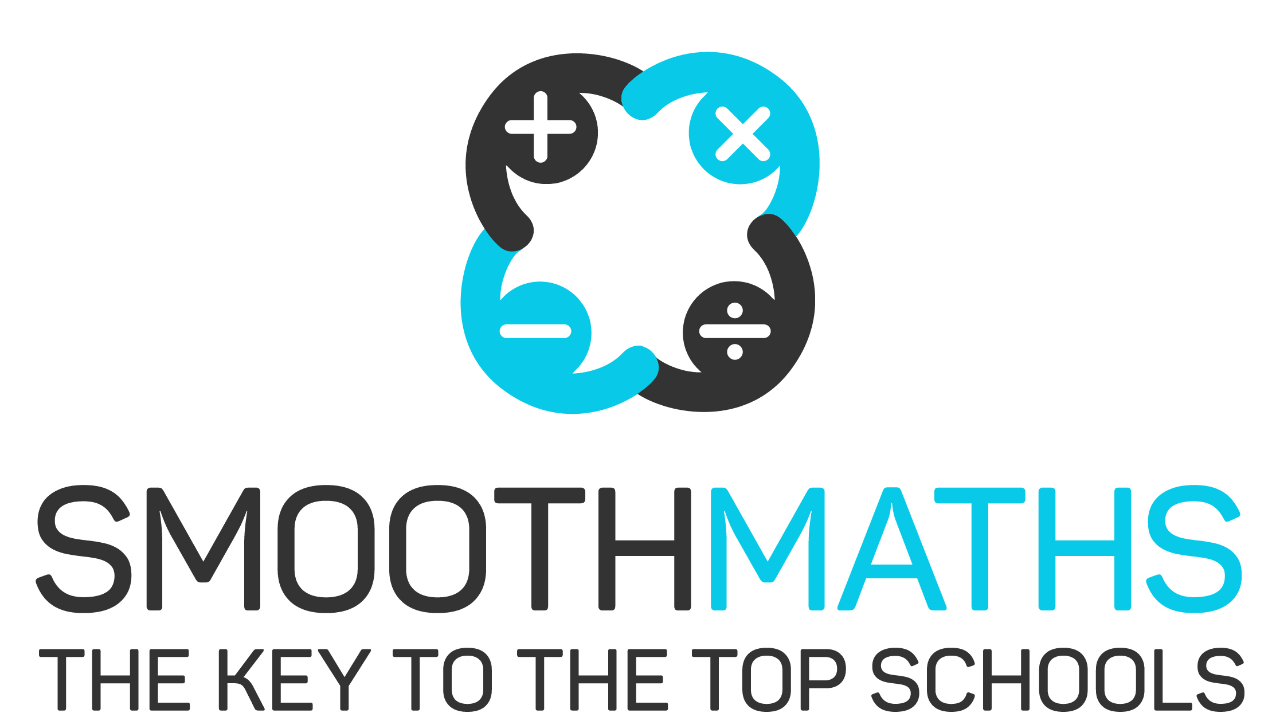

Redirected to subscription registration page for 11-plus plan
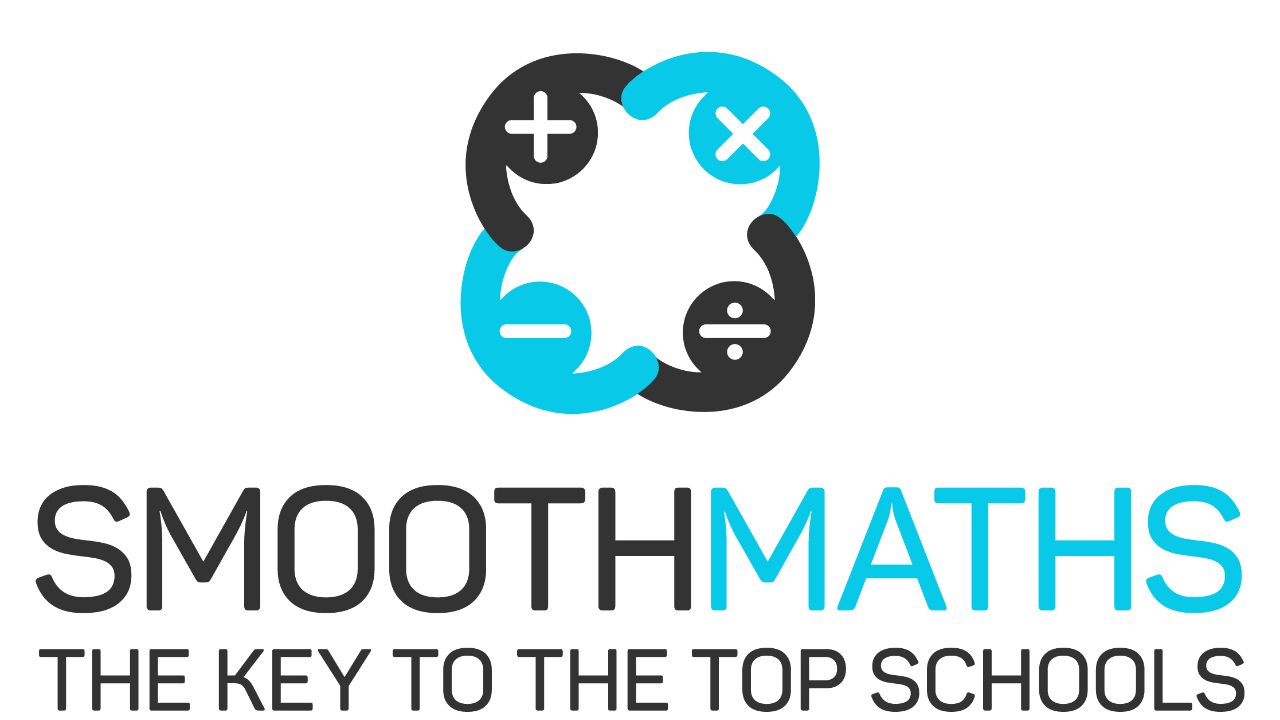

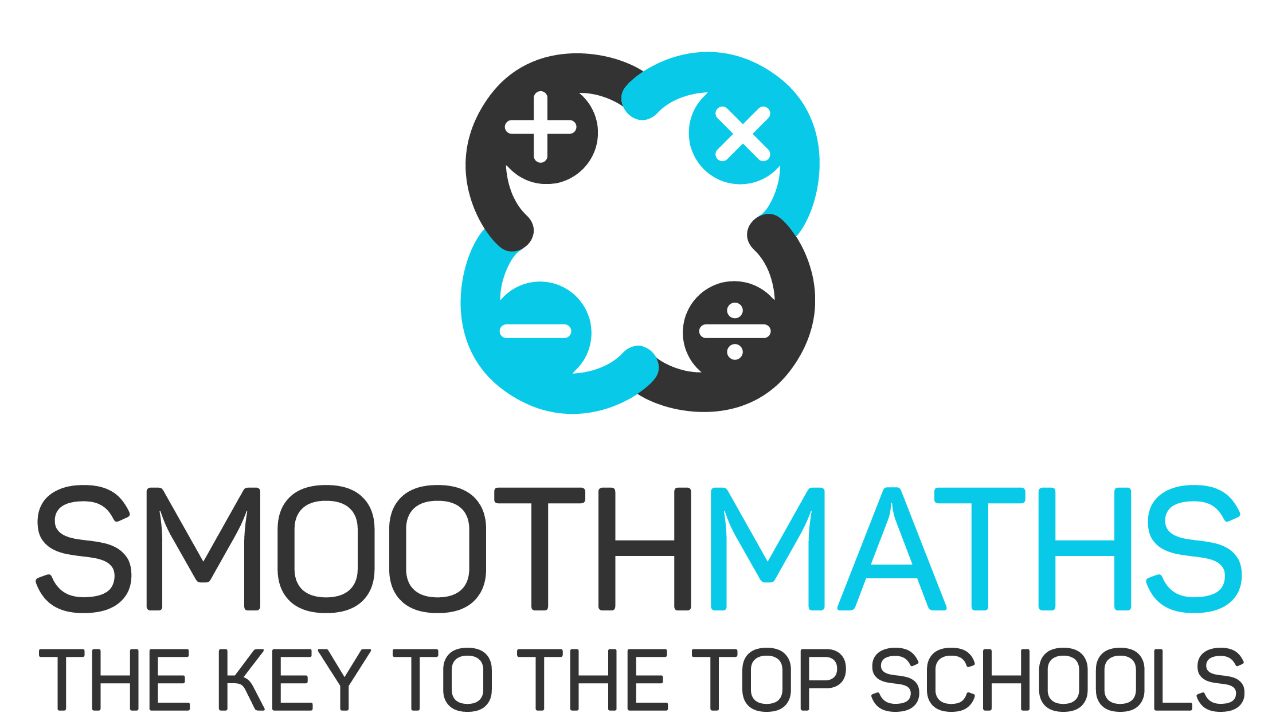